Tests American Airlines flight search functionality by filling departure date, return date, departure airport, arrival airport and clicking search

Starting URL: http://aa.com/homePage.do

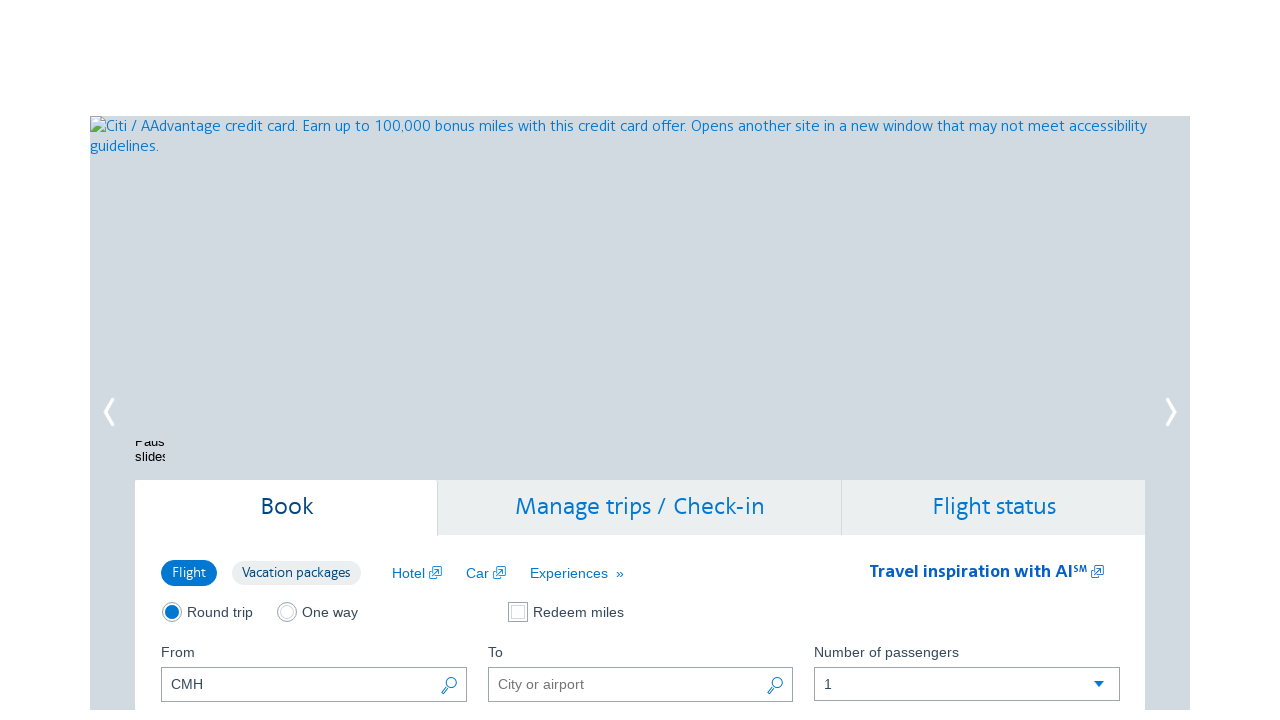

Filled departure date with '11/09/2024' on input[name='departDate']
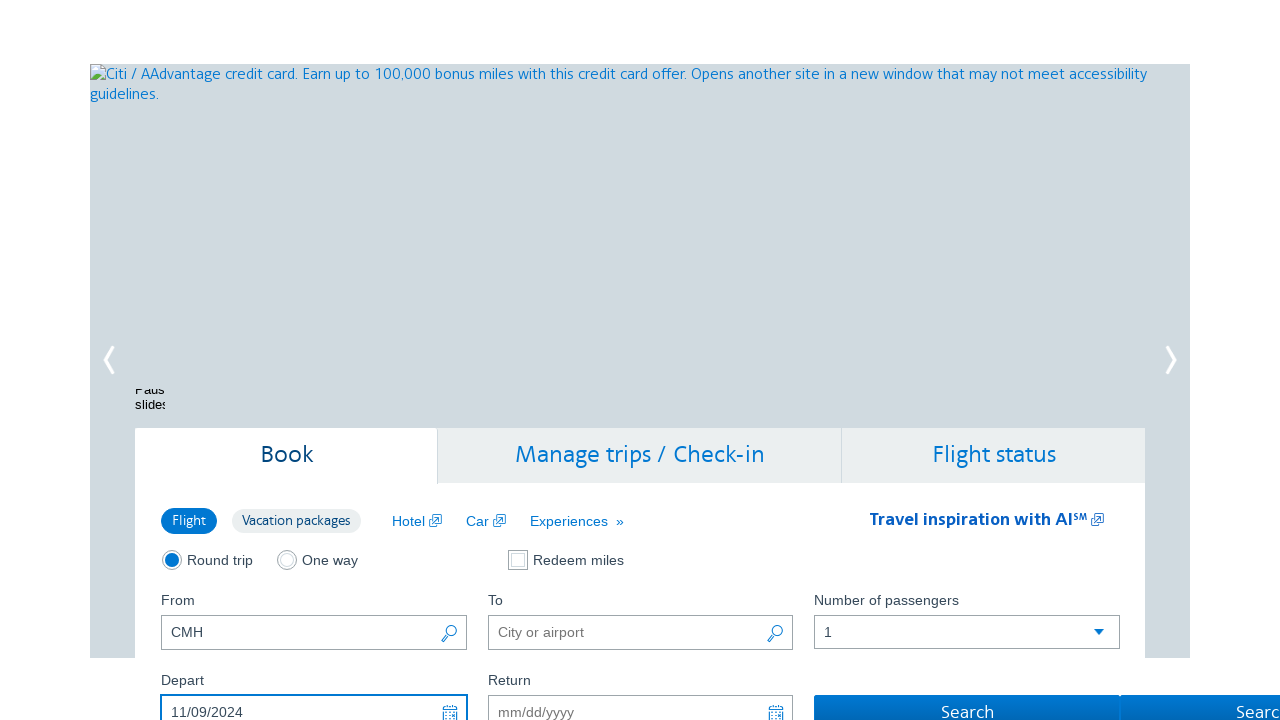

Filled return date with '12/15/2024' on input[name='returnDate']
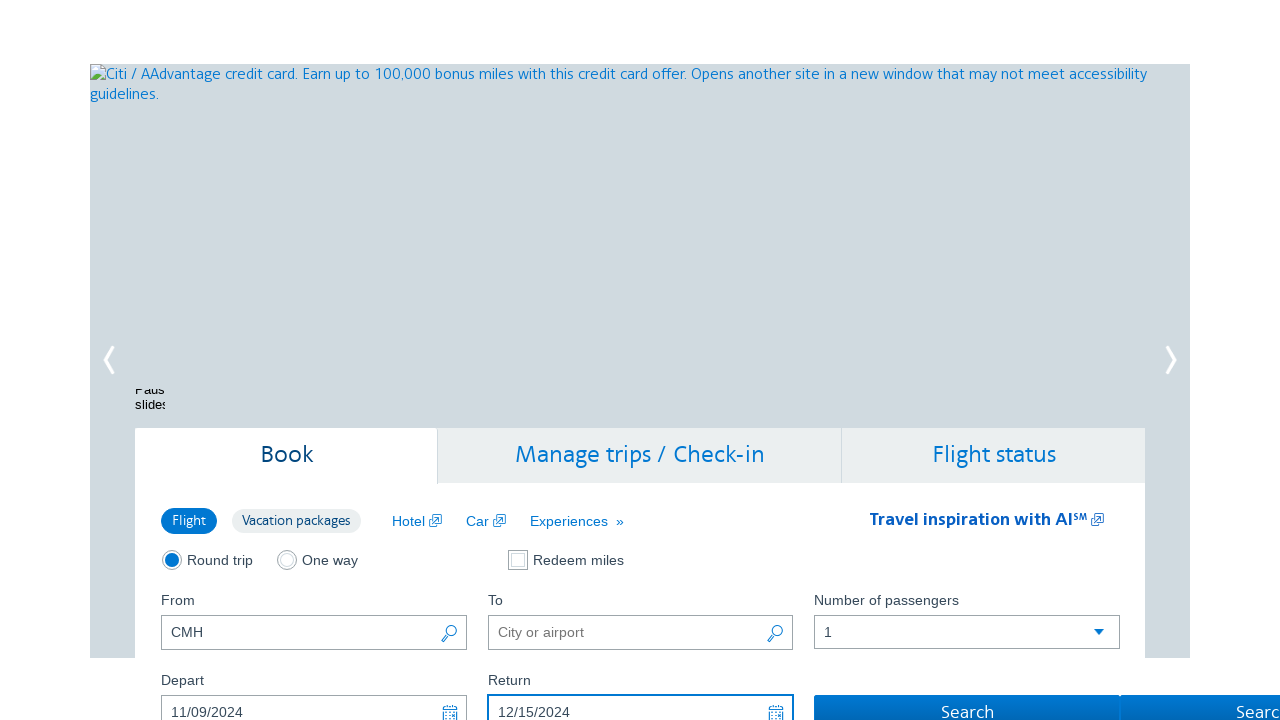

Filled departure airport with 'Chicago' on (//input[@name='originAirport'])[1]
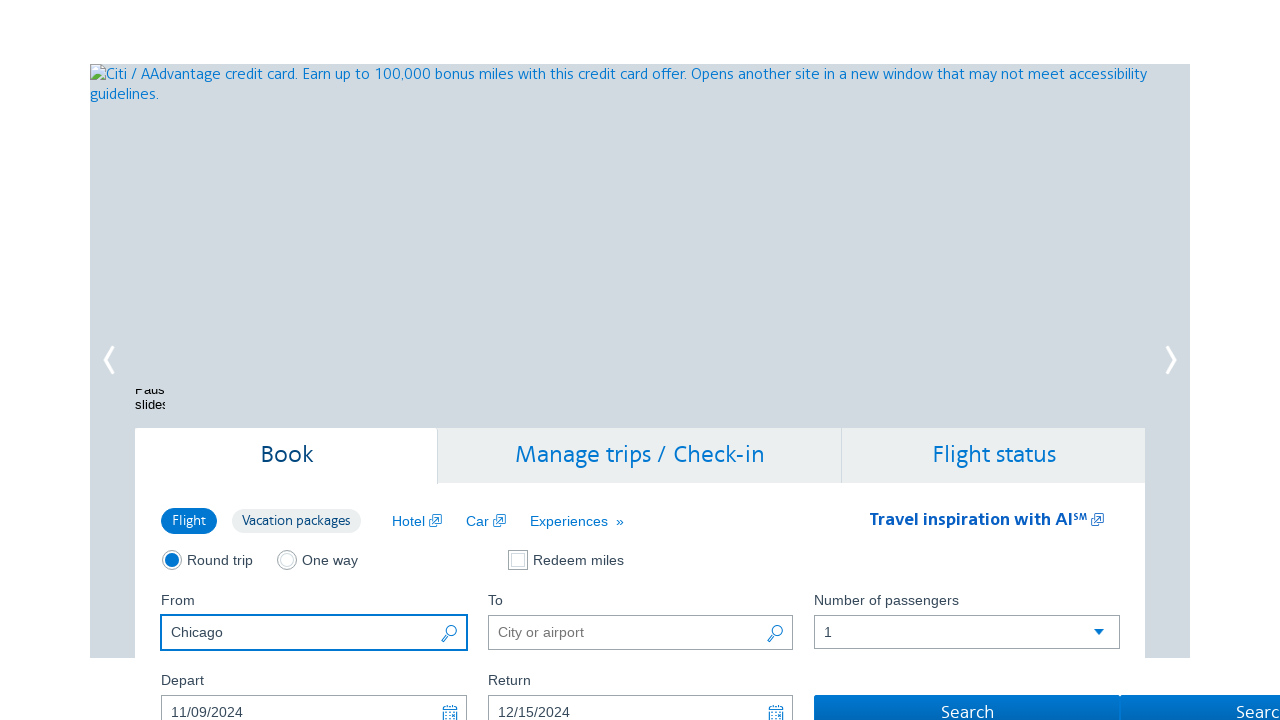

Filled arrival airport with 'Los Angeles' on (//input[@name='destinationAirport'])[1]
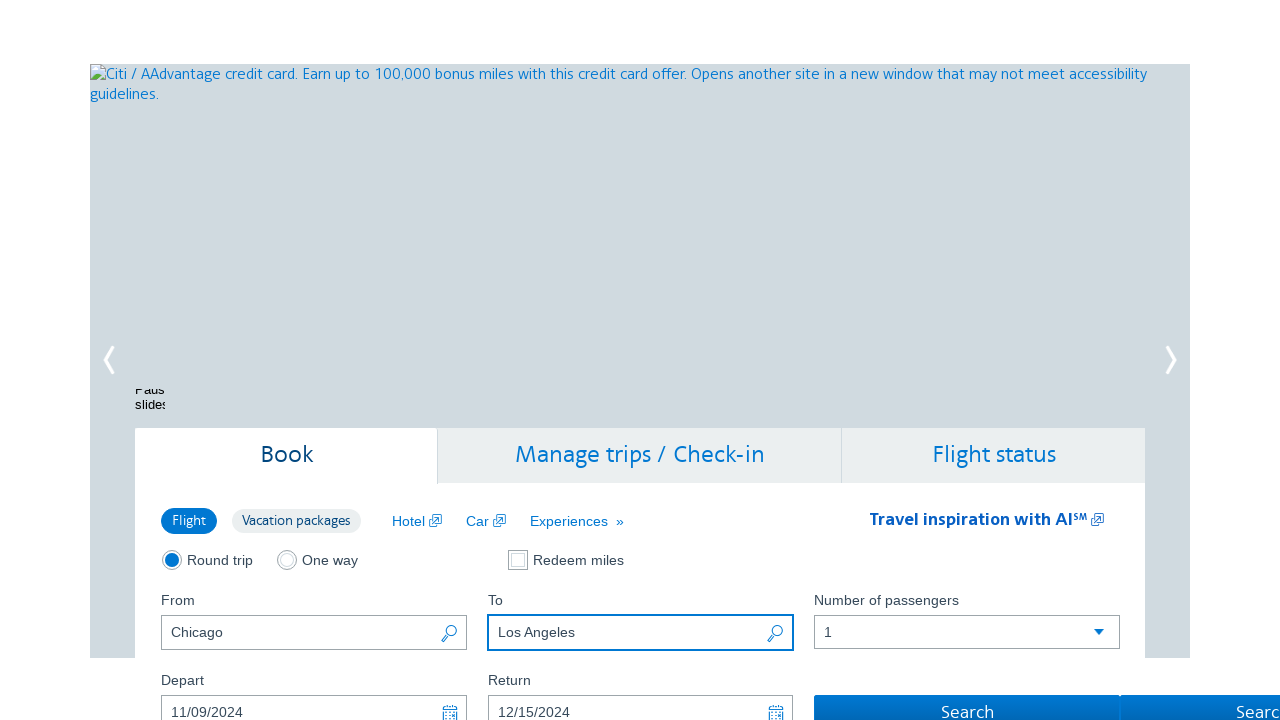

Clicked flight search button to search for flights at (967, 703) on input#flightSearchForm\.button\.reSubmit
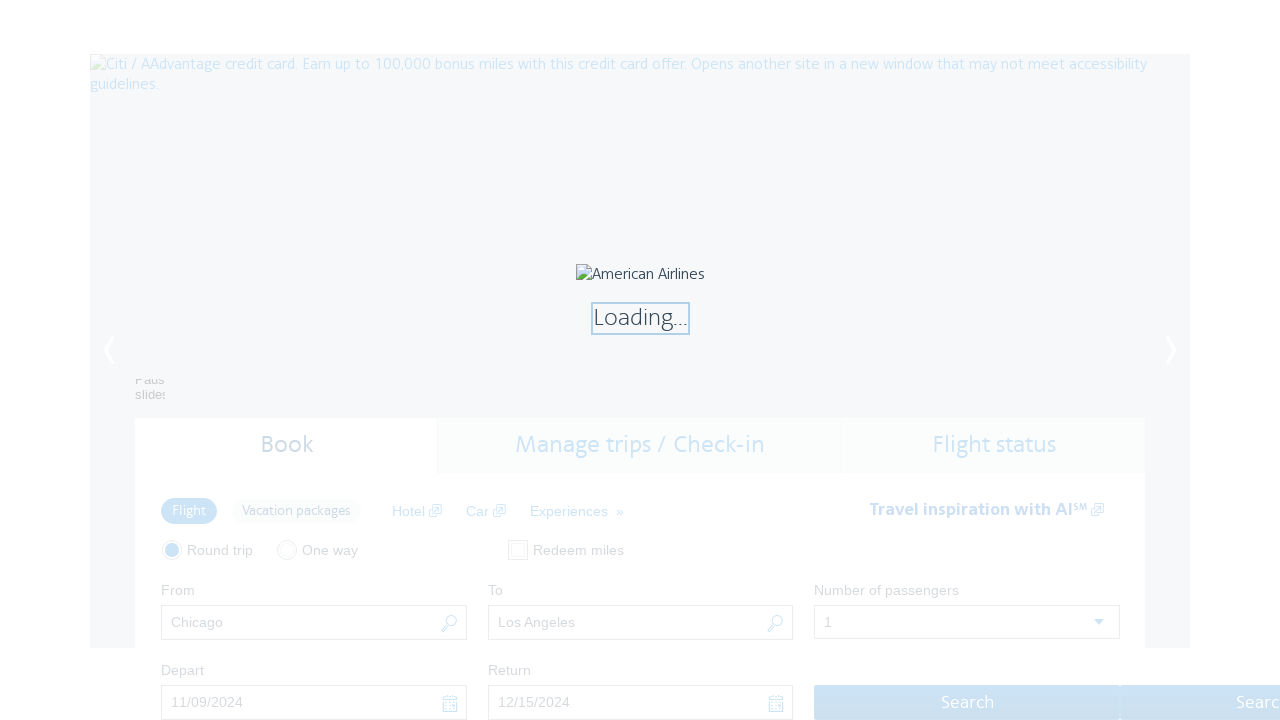

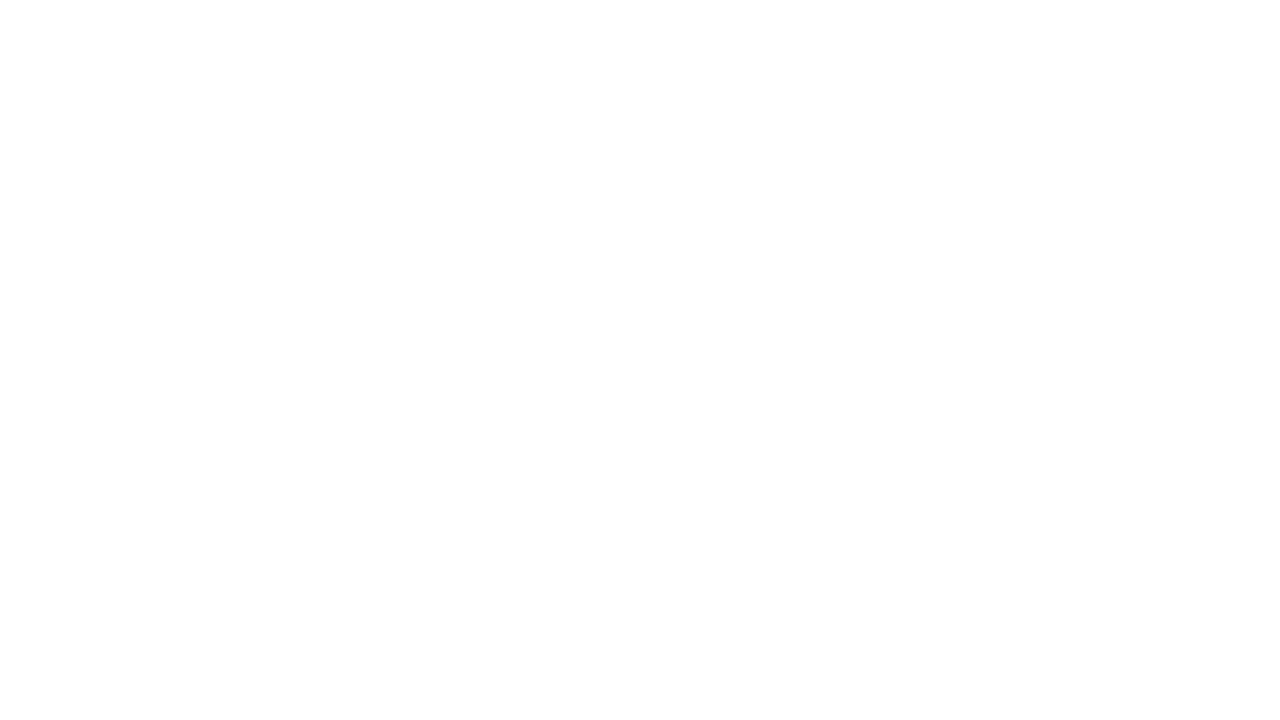